Fills out a practice form with different valid user data including female gender and different subjects/hobbies, then submits and verifies success message

Starting URL: https://demoqa.com/automation-practice-form

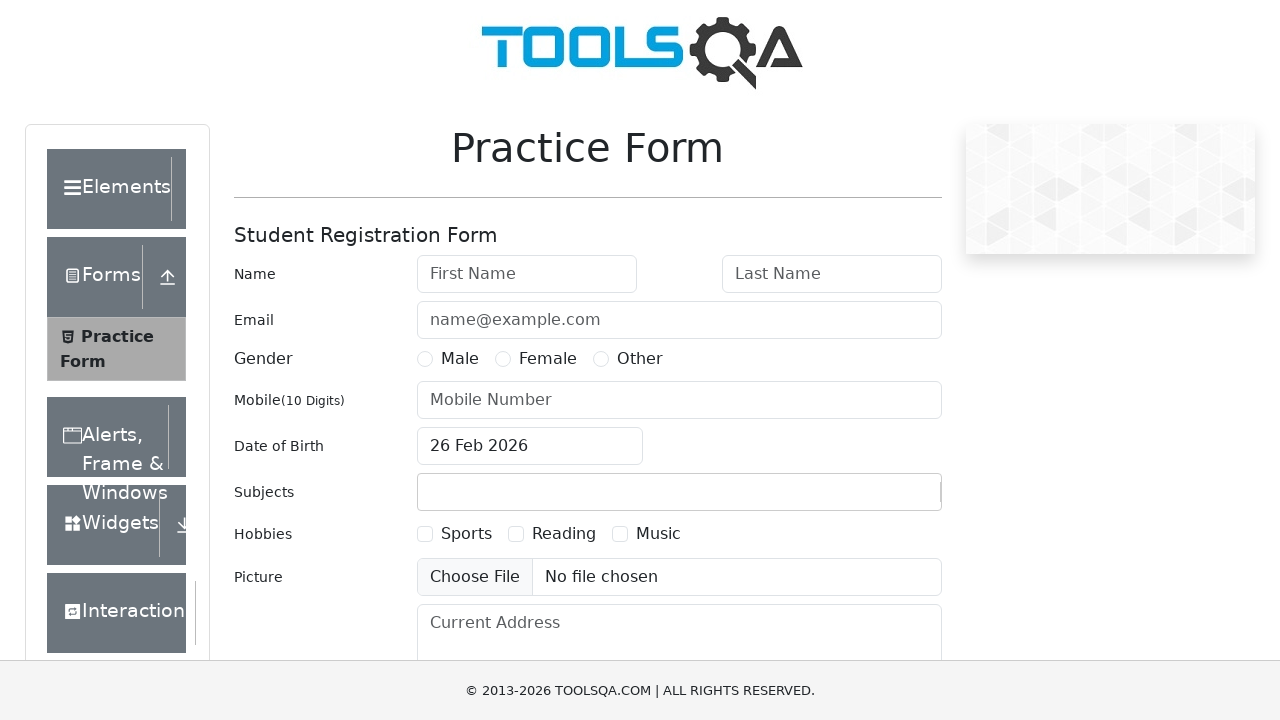

Filled first name field with 'Jane' on #firstName
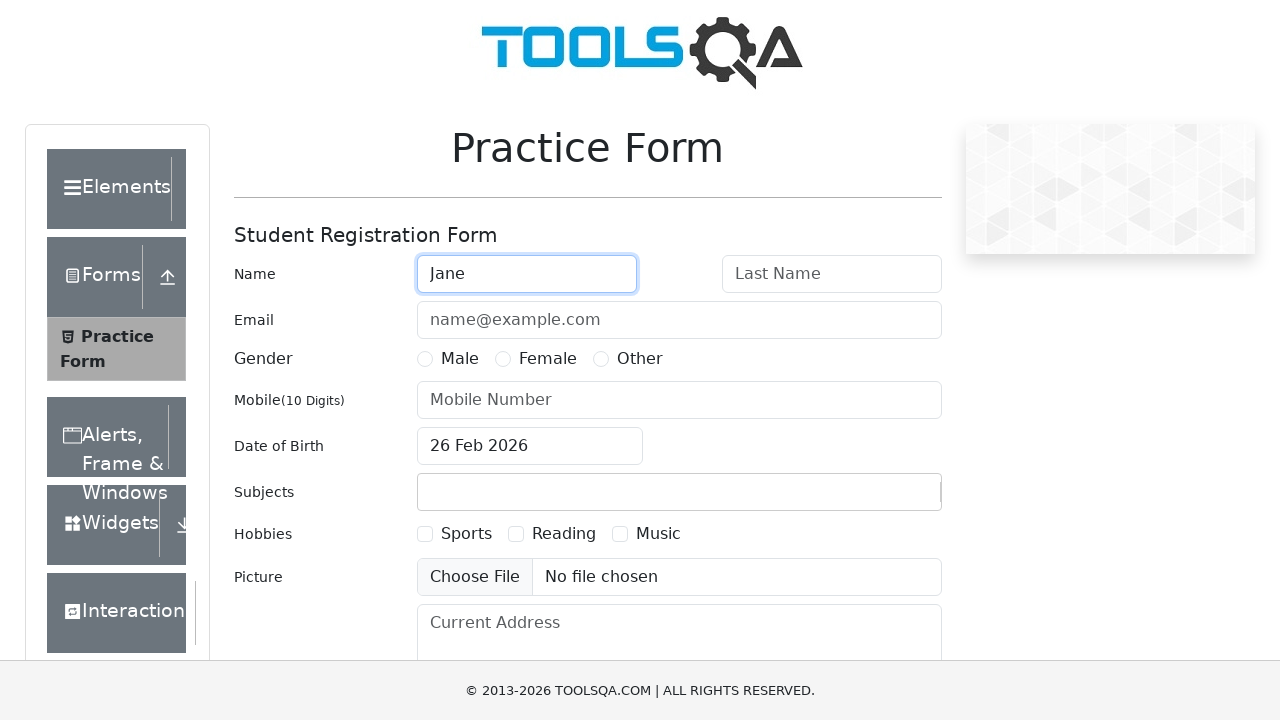

Filled last name field with 'Doe' on #lastName
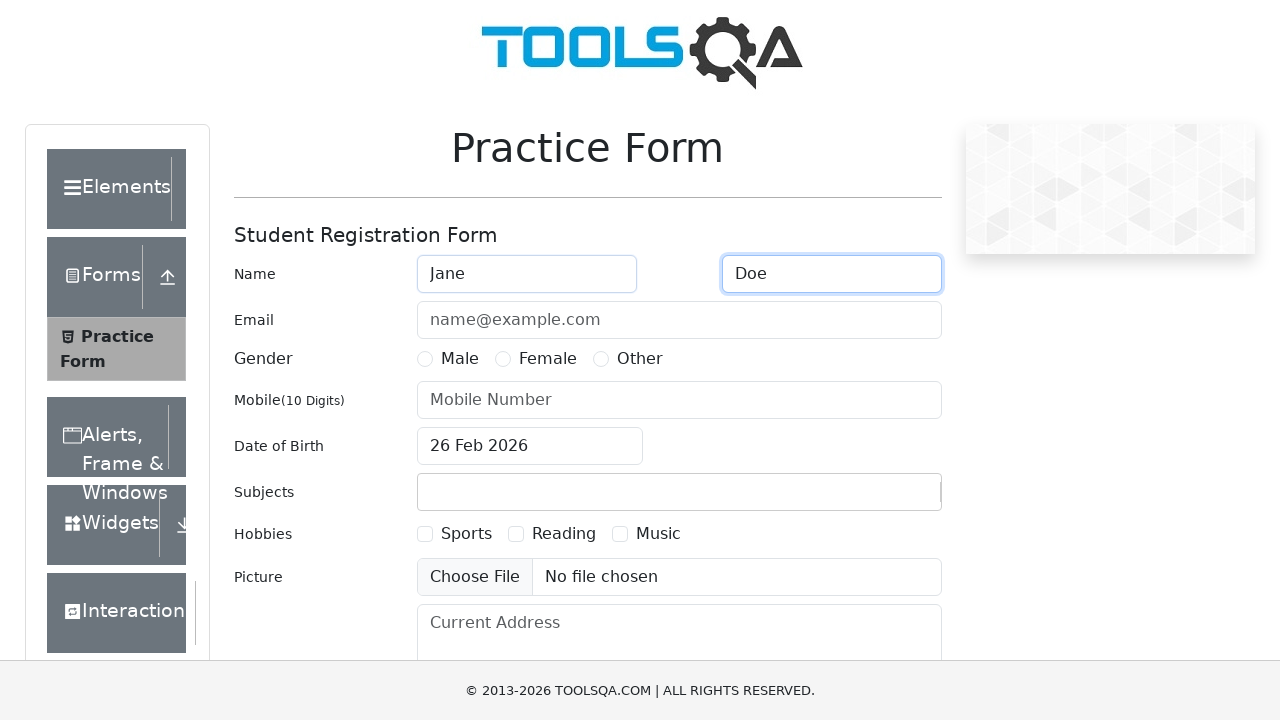

Filled email field with 'jane.doe@example.com' on #userEmail
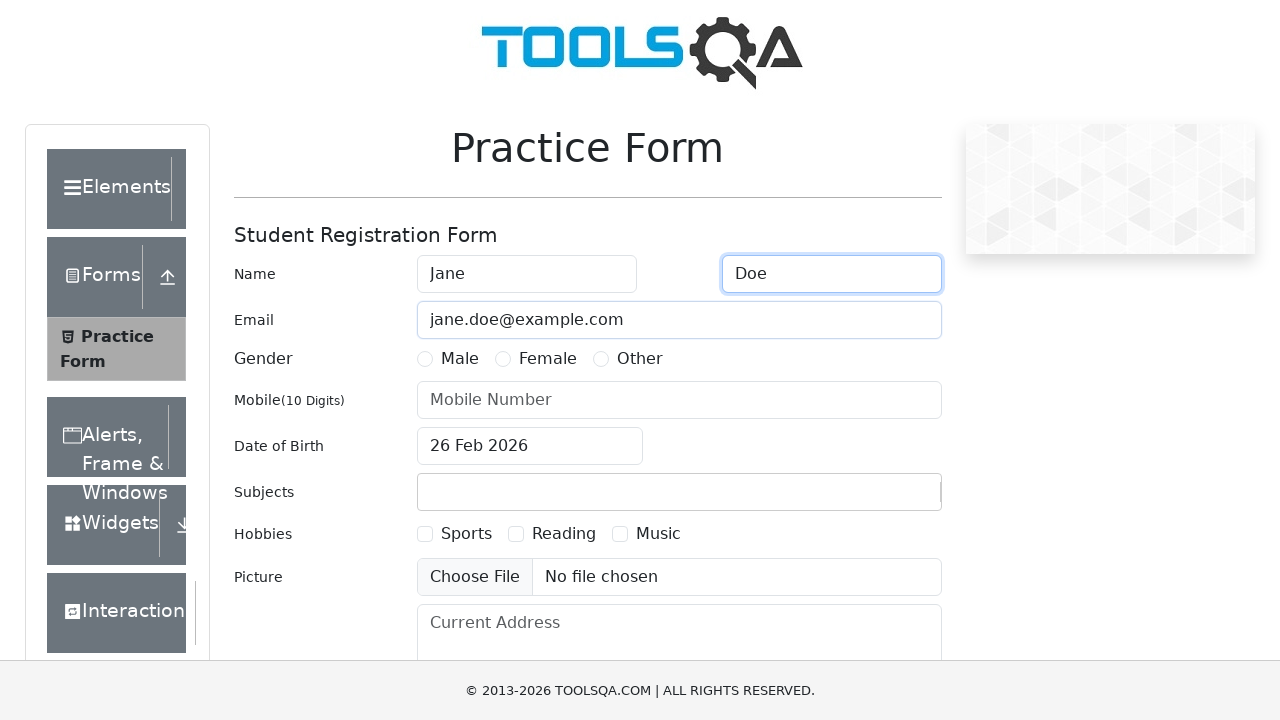

Filled phone number field with '0123456789' on #userNumber
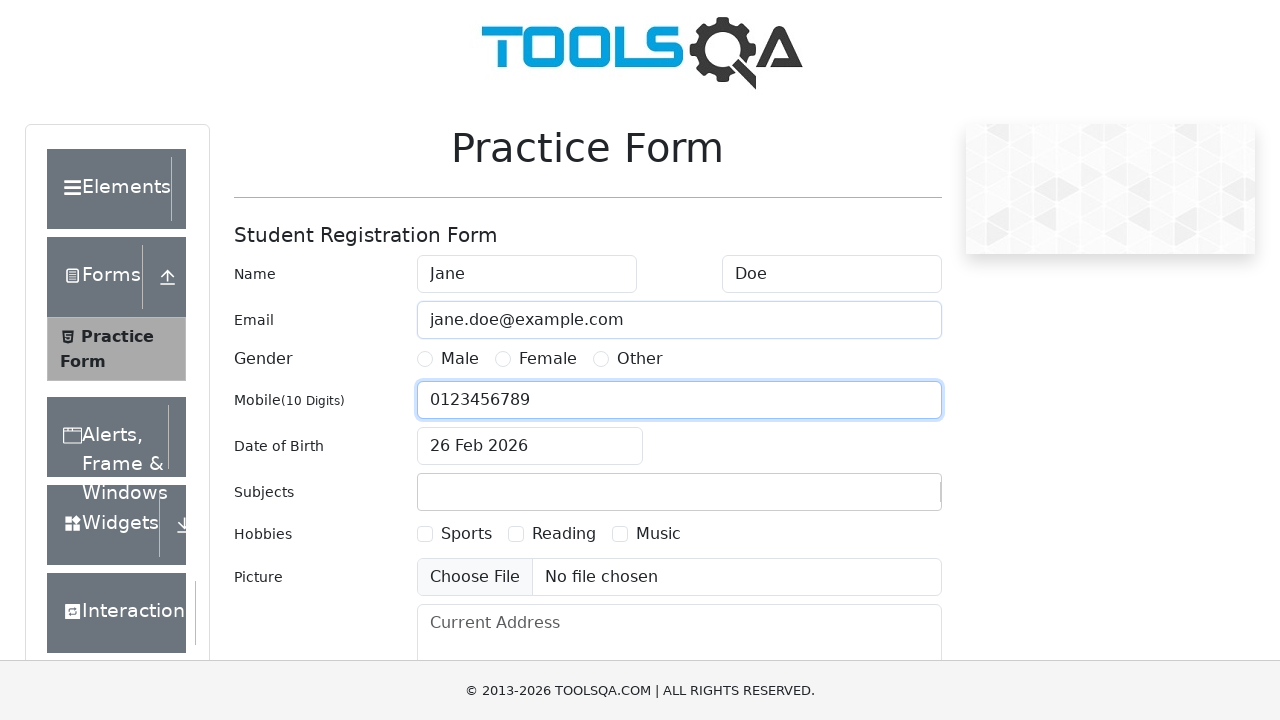

Clicked date of birth input to open date picker at (530, 446) on #dateOfBirthInput
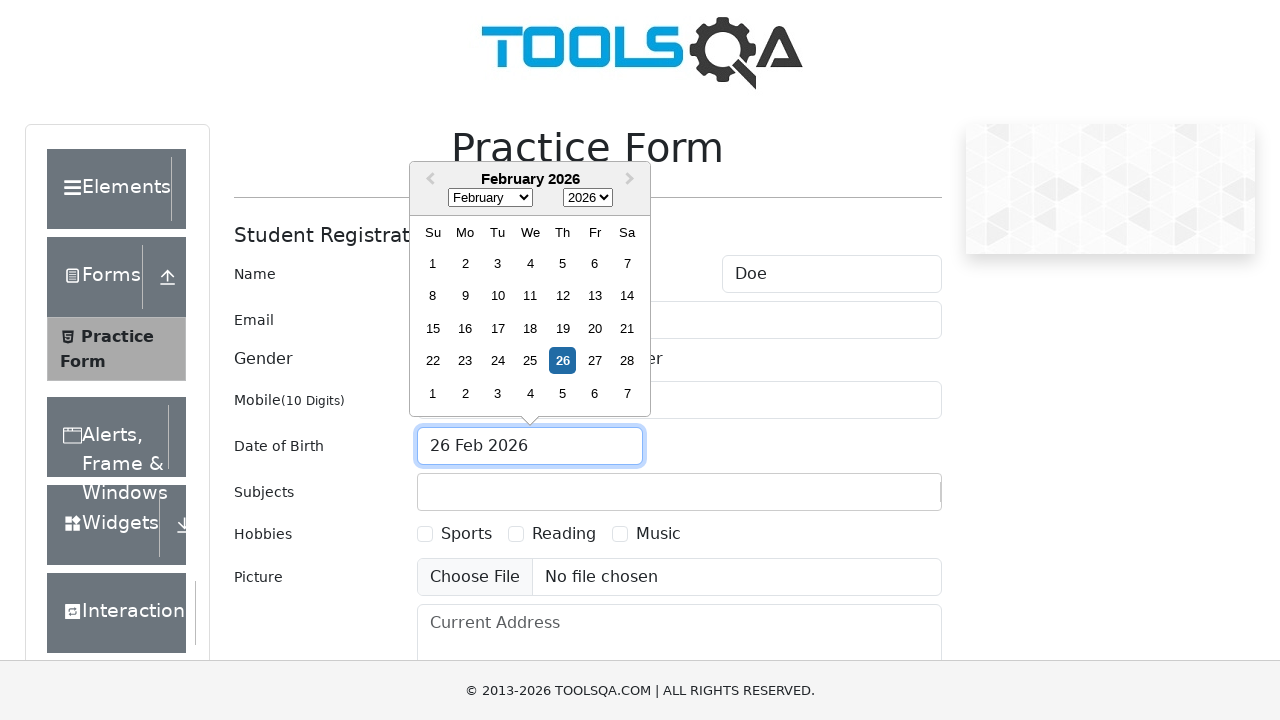

Selected birth year 1992 on .react-datepicker__year-select
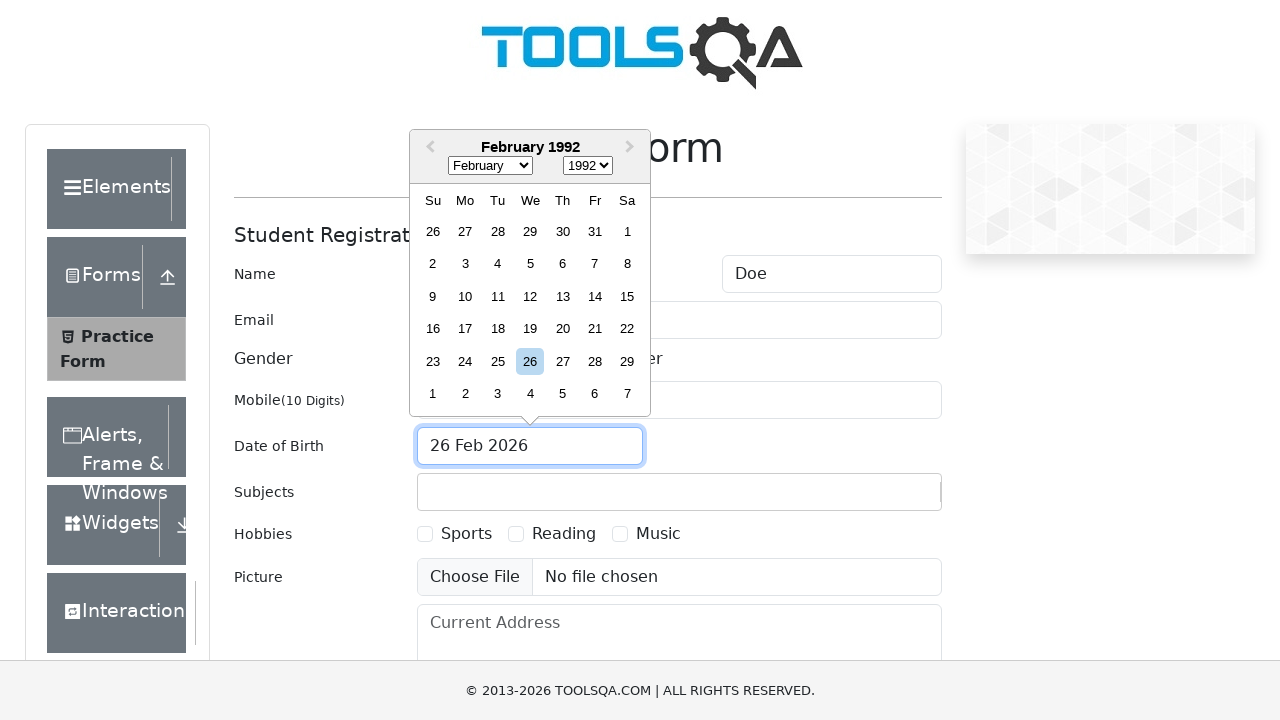

Selected birth month February (index 1) on .react-datepicker__month-select
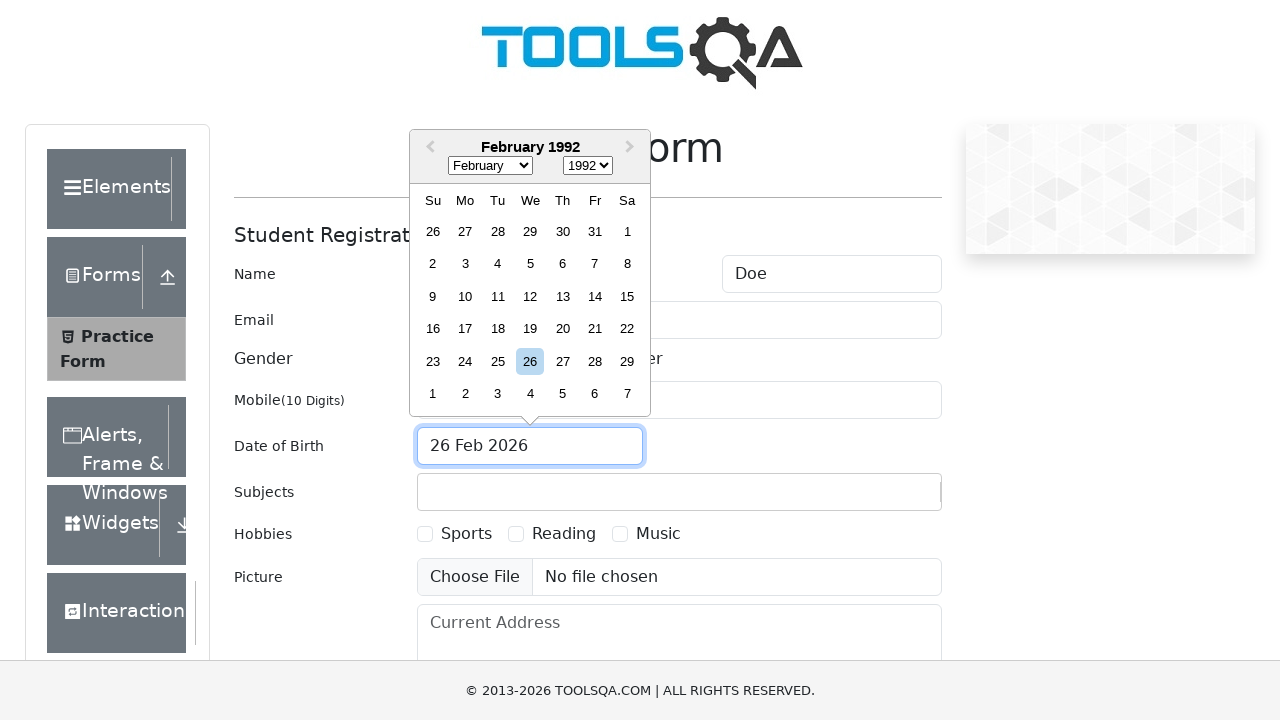

Selected birth day 2 at (433, 264) on .react-datepicker__day--002
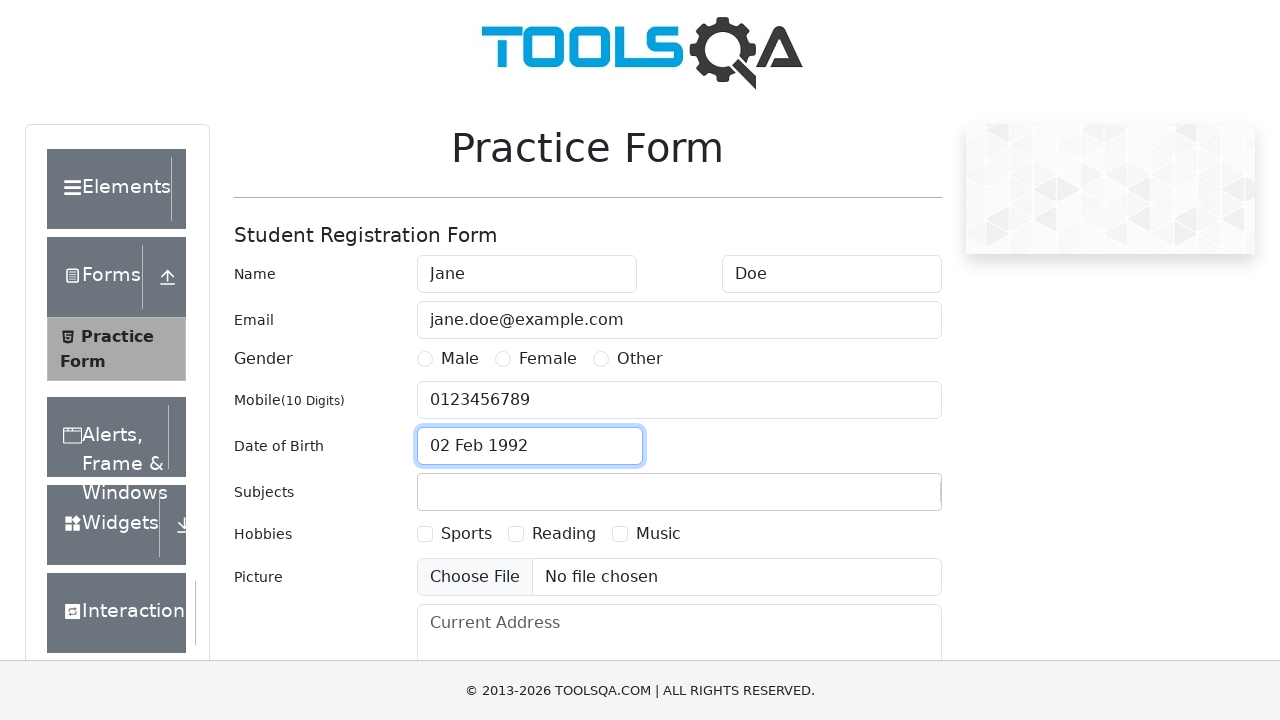

Selected female gender at (548, 359) on label[for='gender-radio-2']
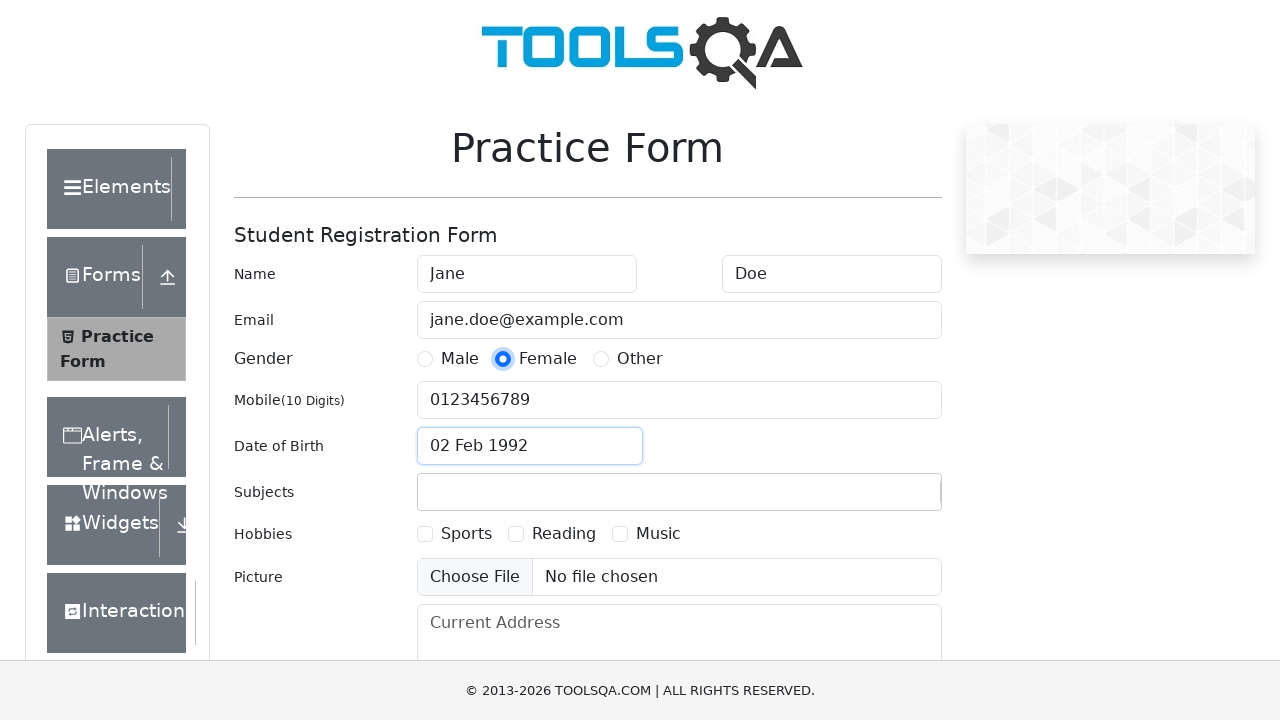

Filled subjects field with 'Physics' on #subjectsInput
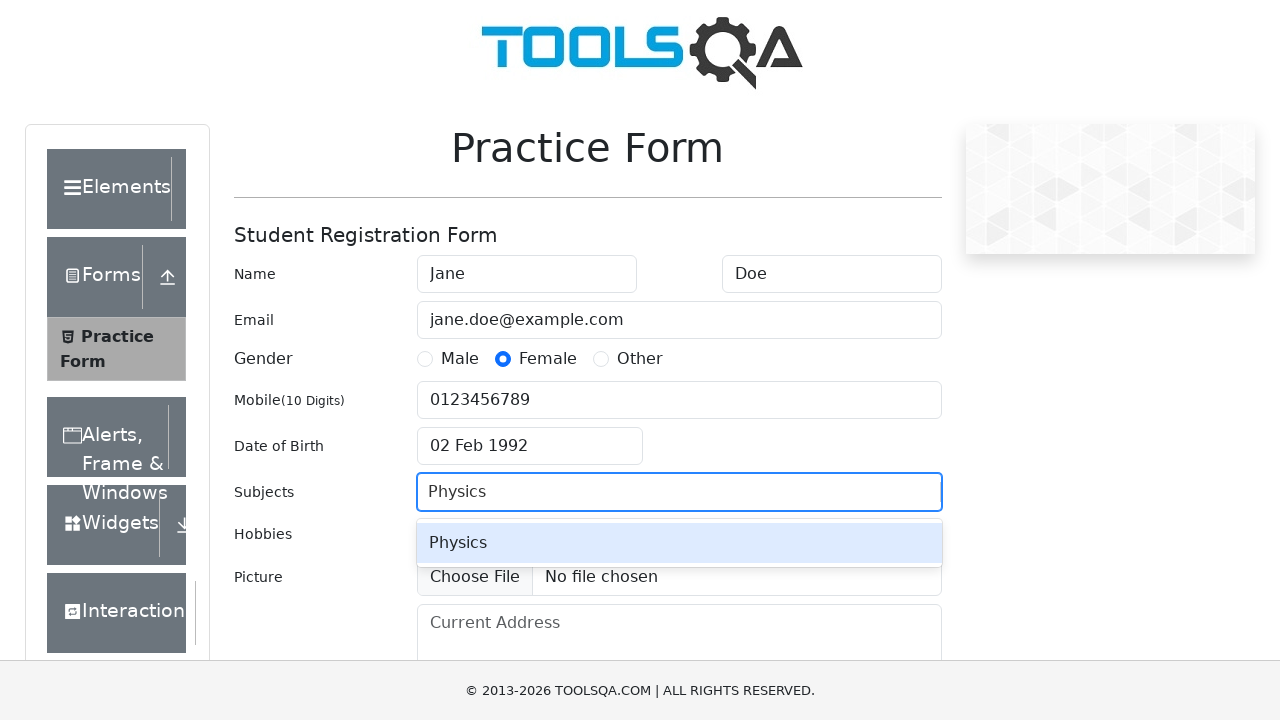

Pressed Enter to confirm Physics subject on #subjectsInput
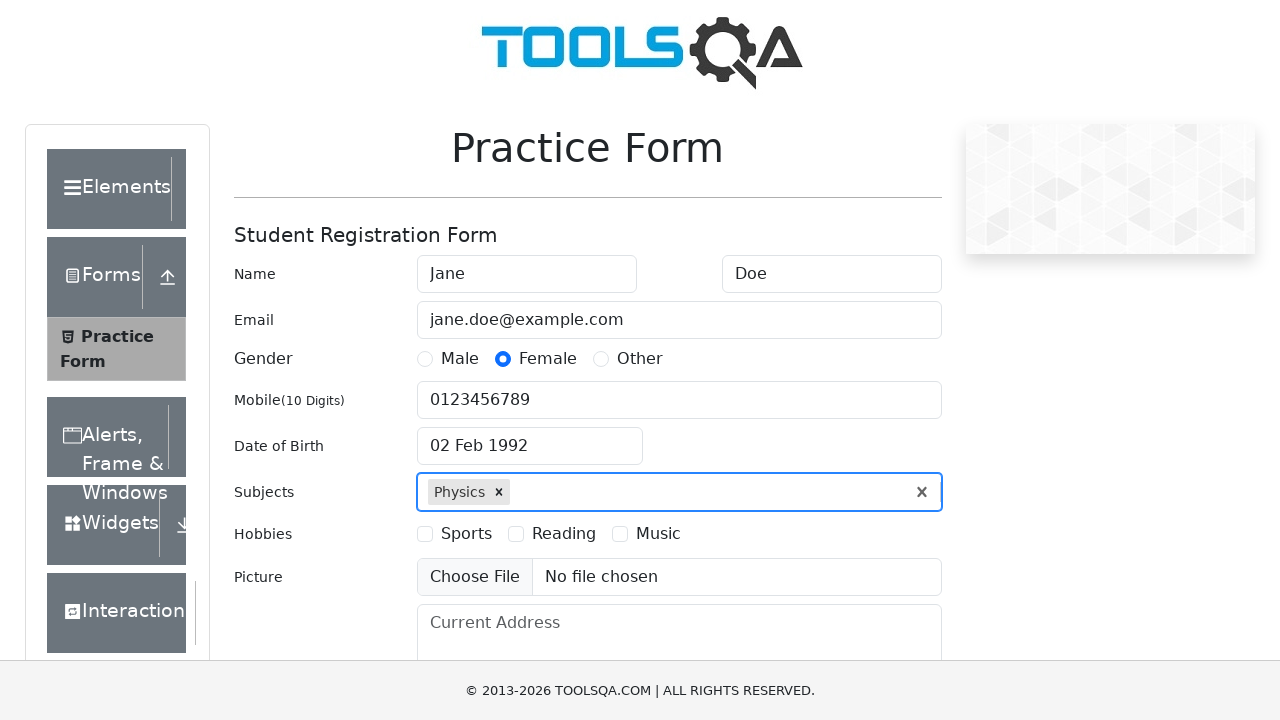

Selected hobbies checkbox at (564, 534) on label[for='hobbies-checkbox-2']
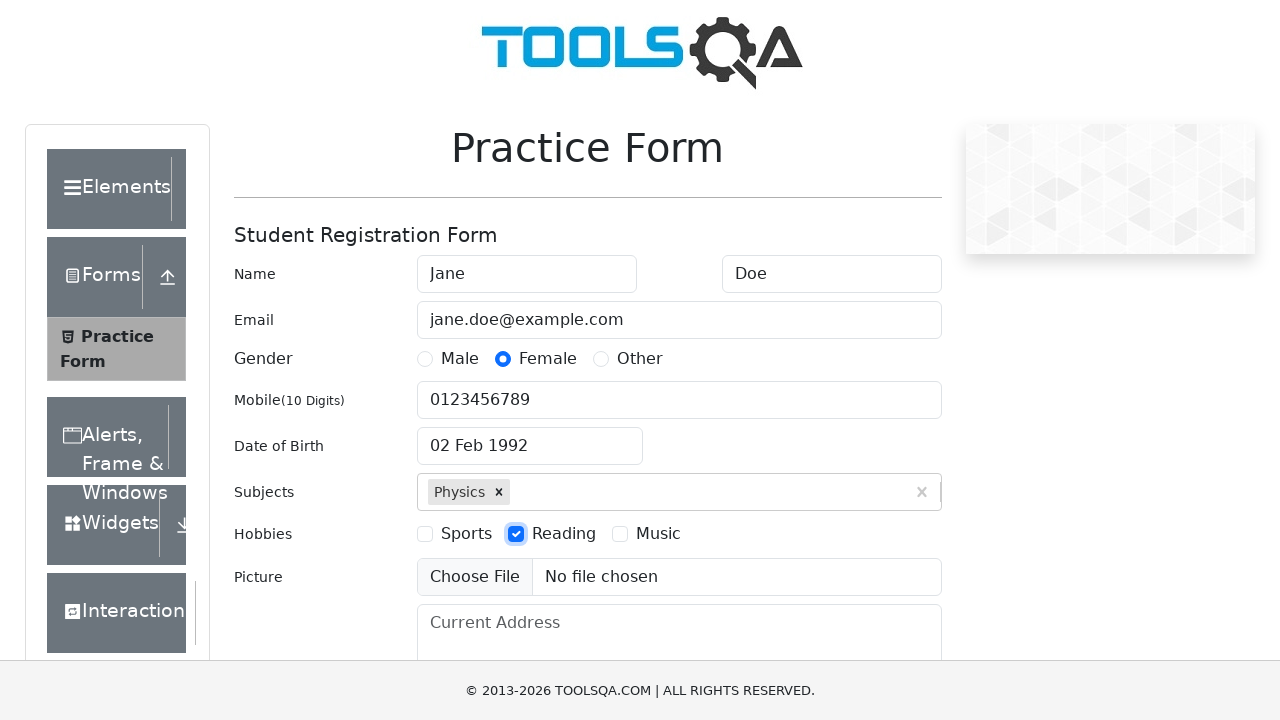

Filled current address field with '456 Elm St' on #currentAddress
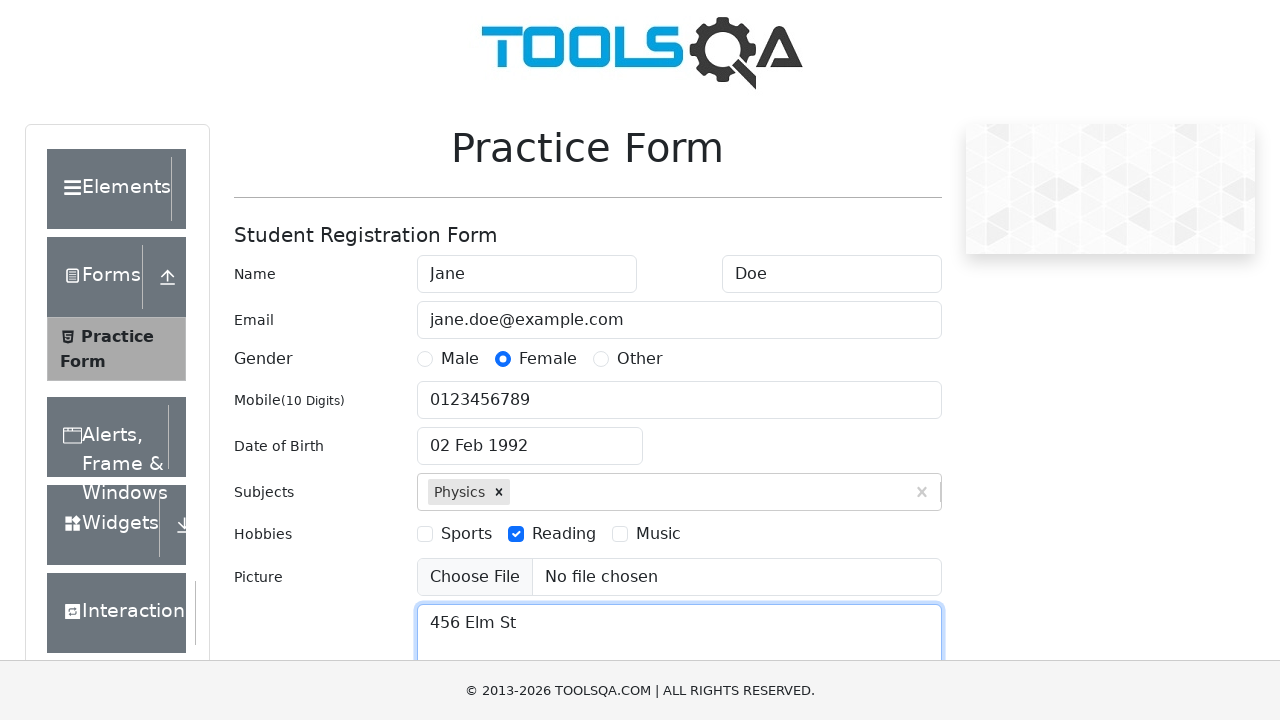

Clicked submit button to submit the form at (885, 499) on #submit
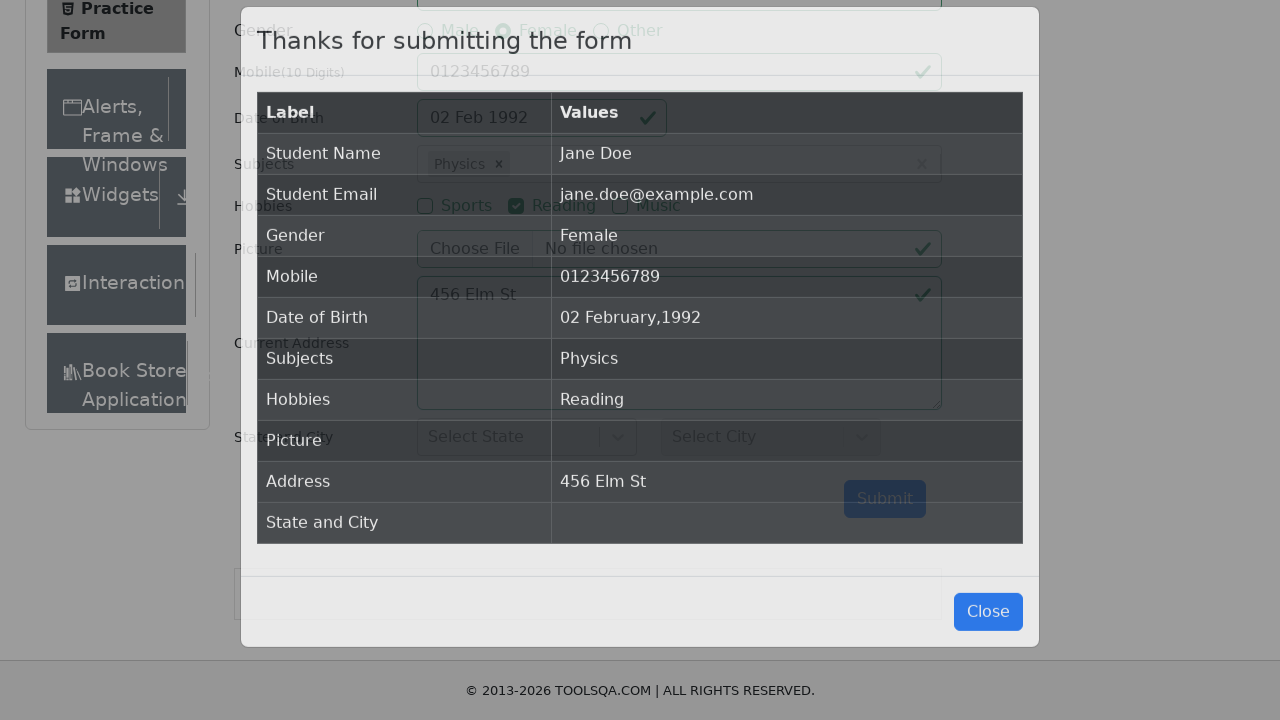

Confirmation modal appeared after form submission
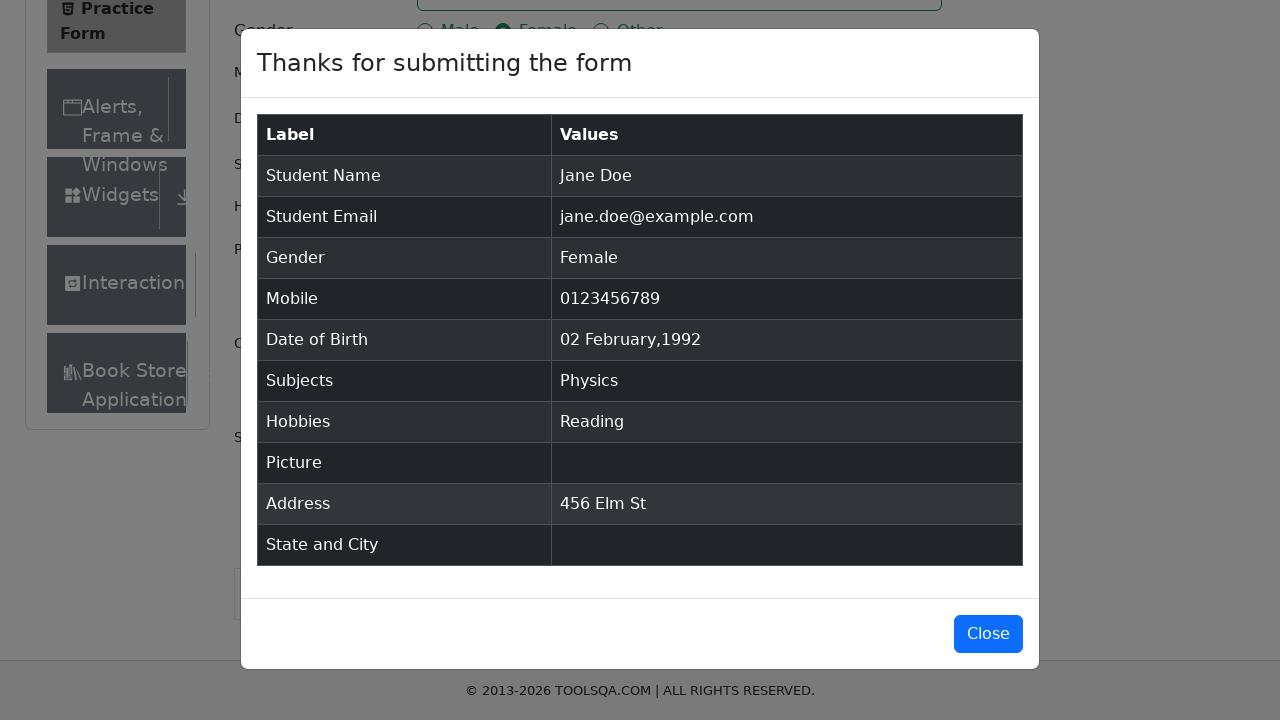

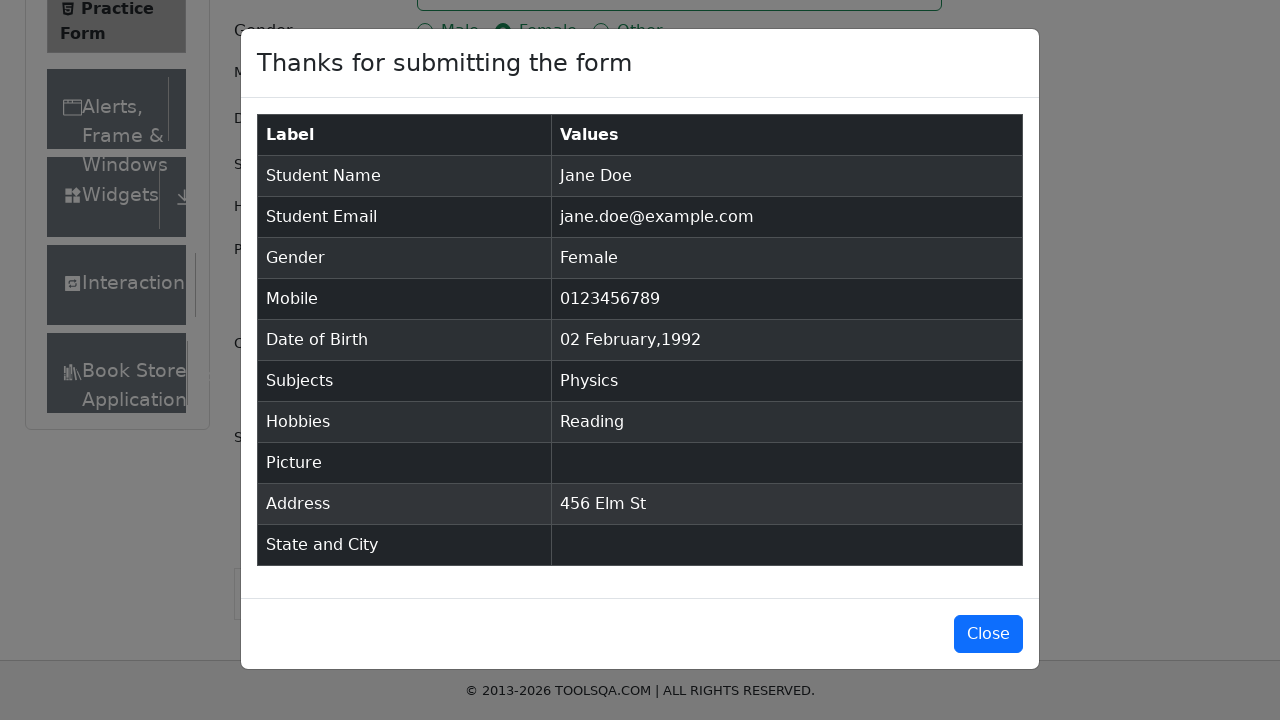